Navigates to a web table demo page and extracts text from a specific table cell (first cell of second row)

Starting URL: https://qavbox.github.io/demo/webtable/

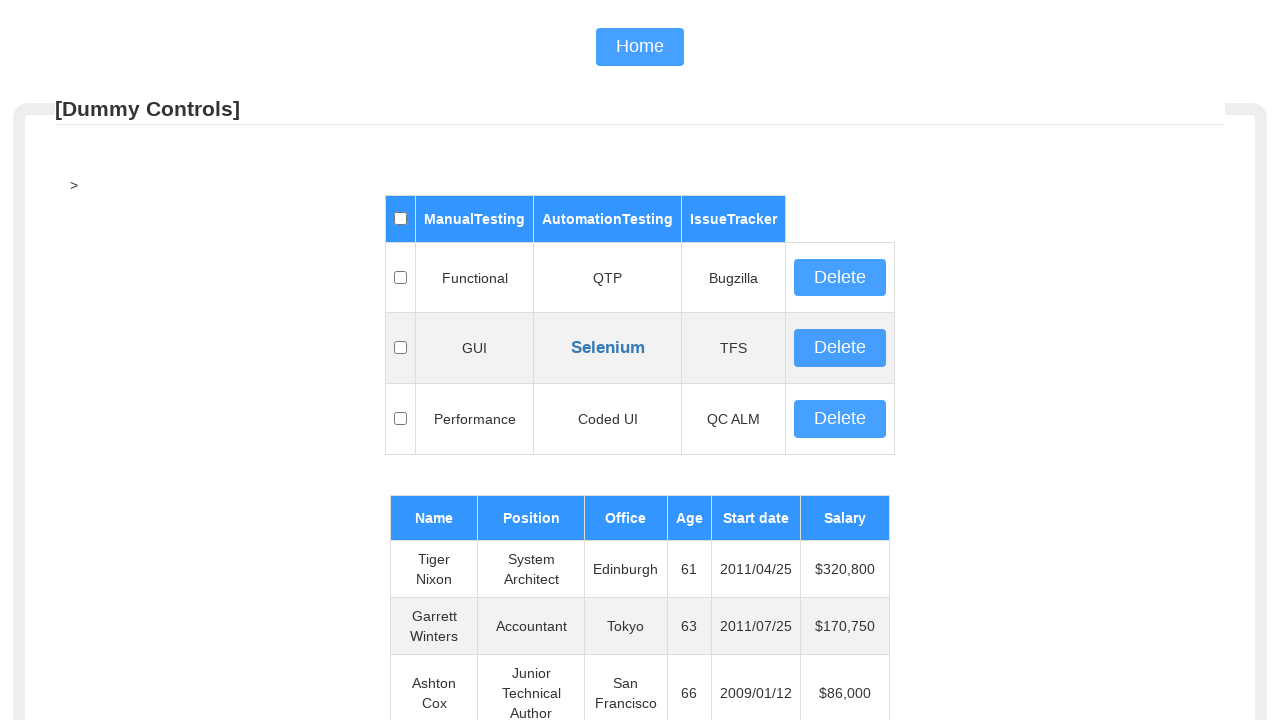

Set viewport size to 1920x1080
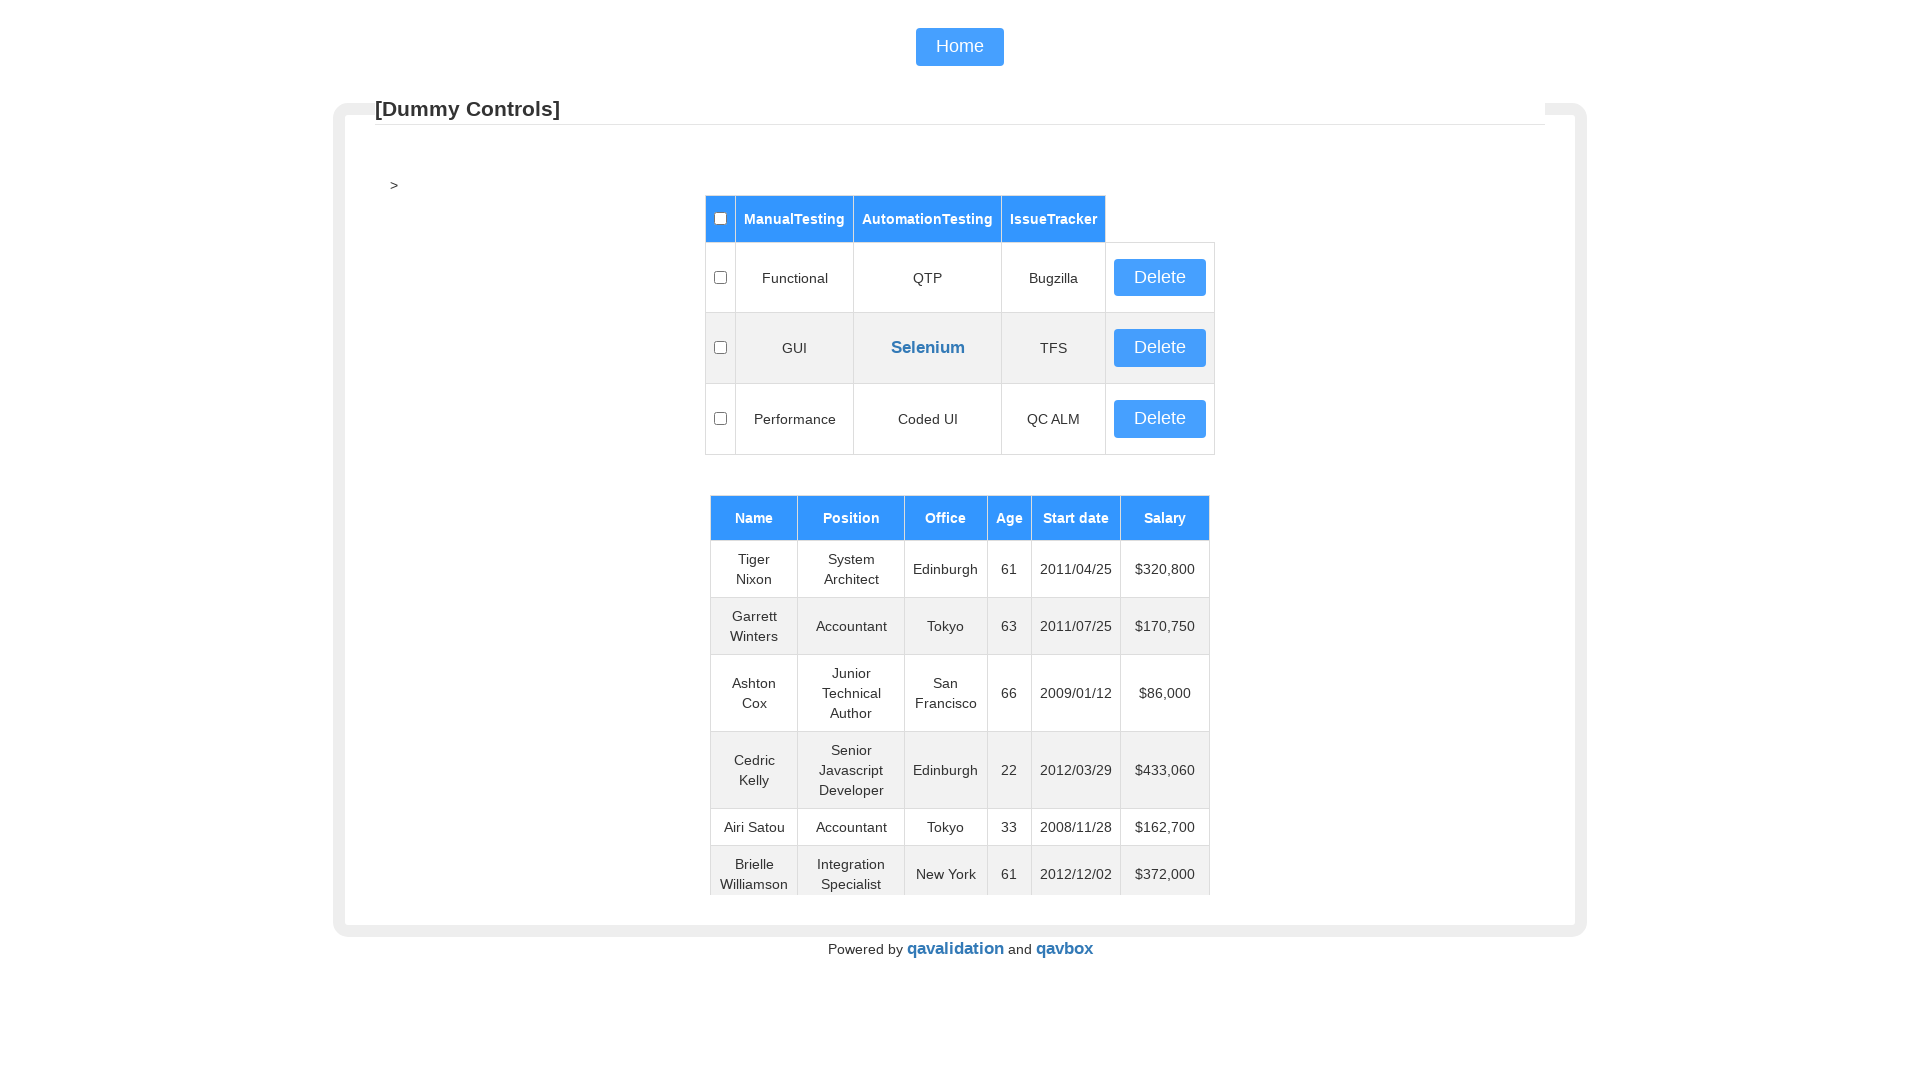

Table with id 'table02' is now visible
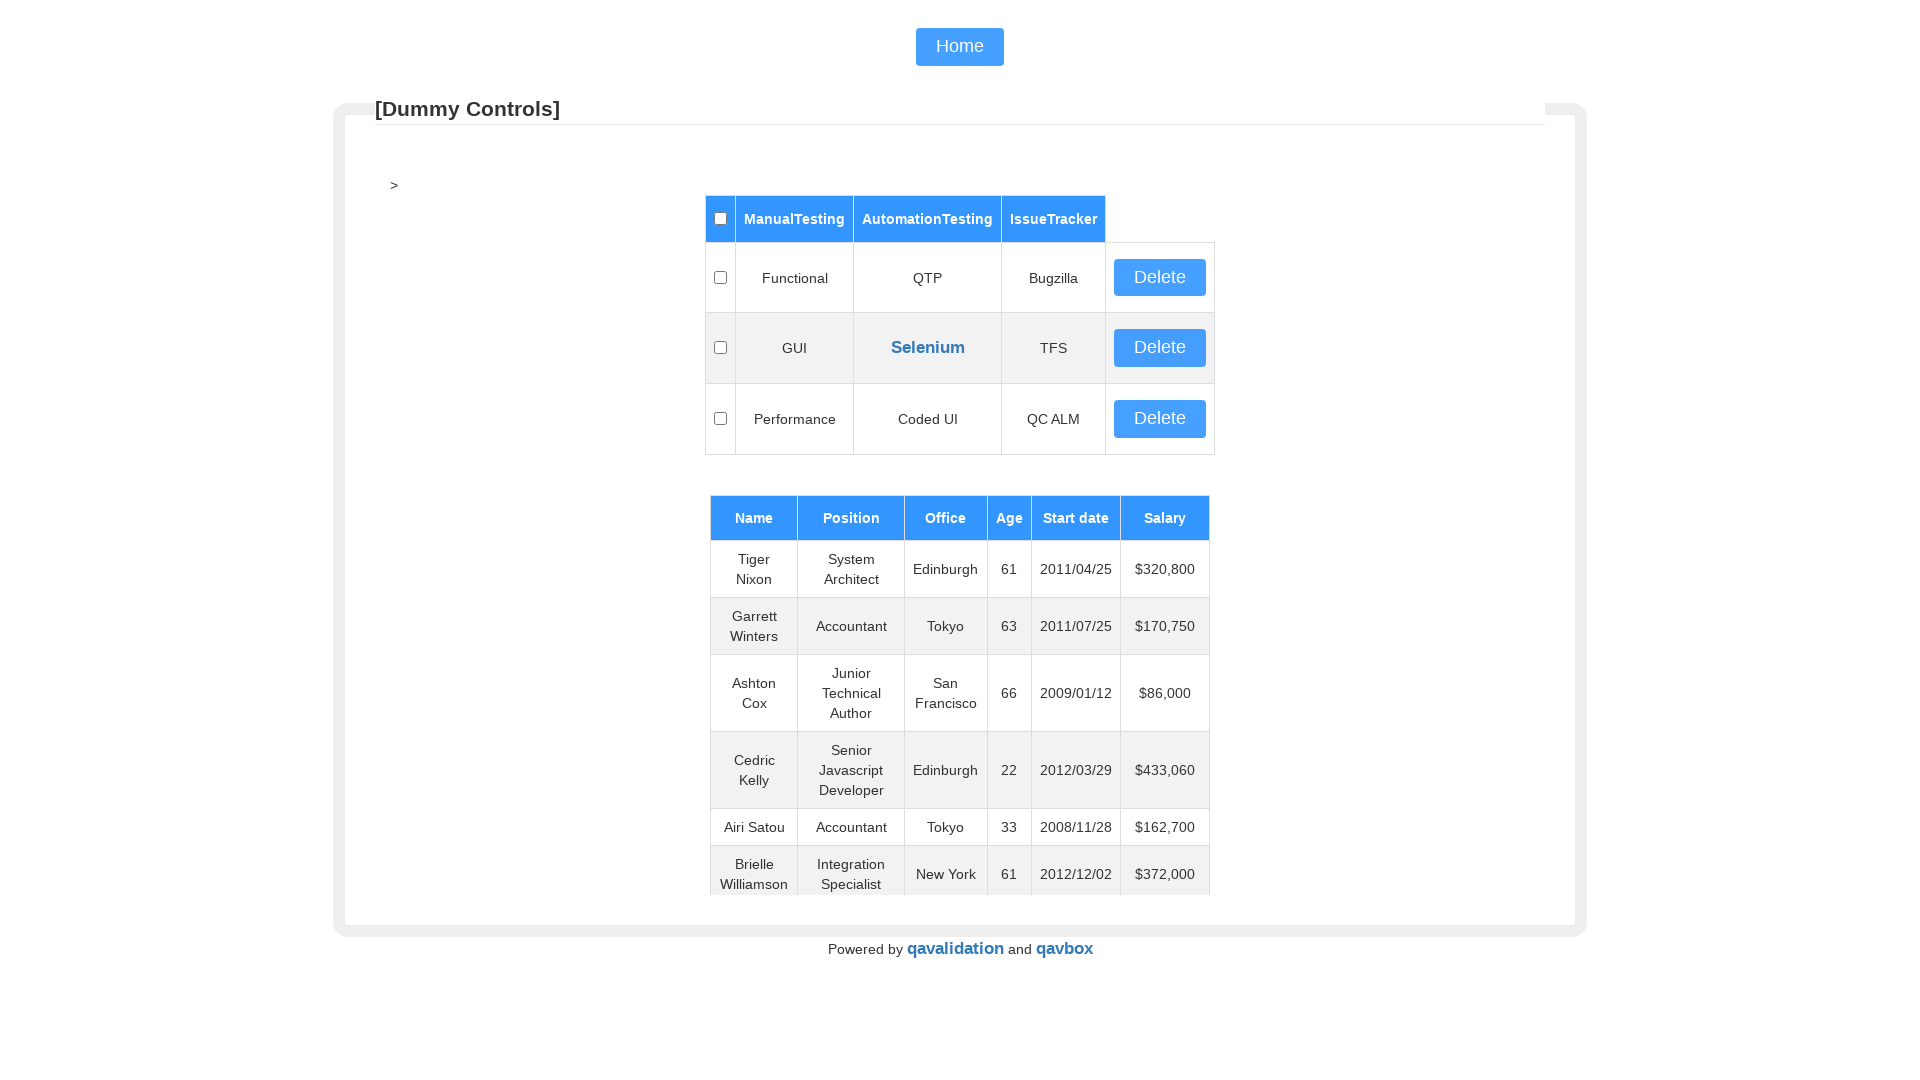

Extracted text from first cell of second row: 'Garrett Winters'
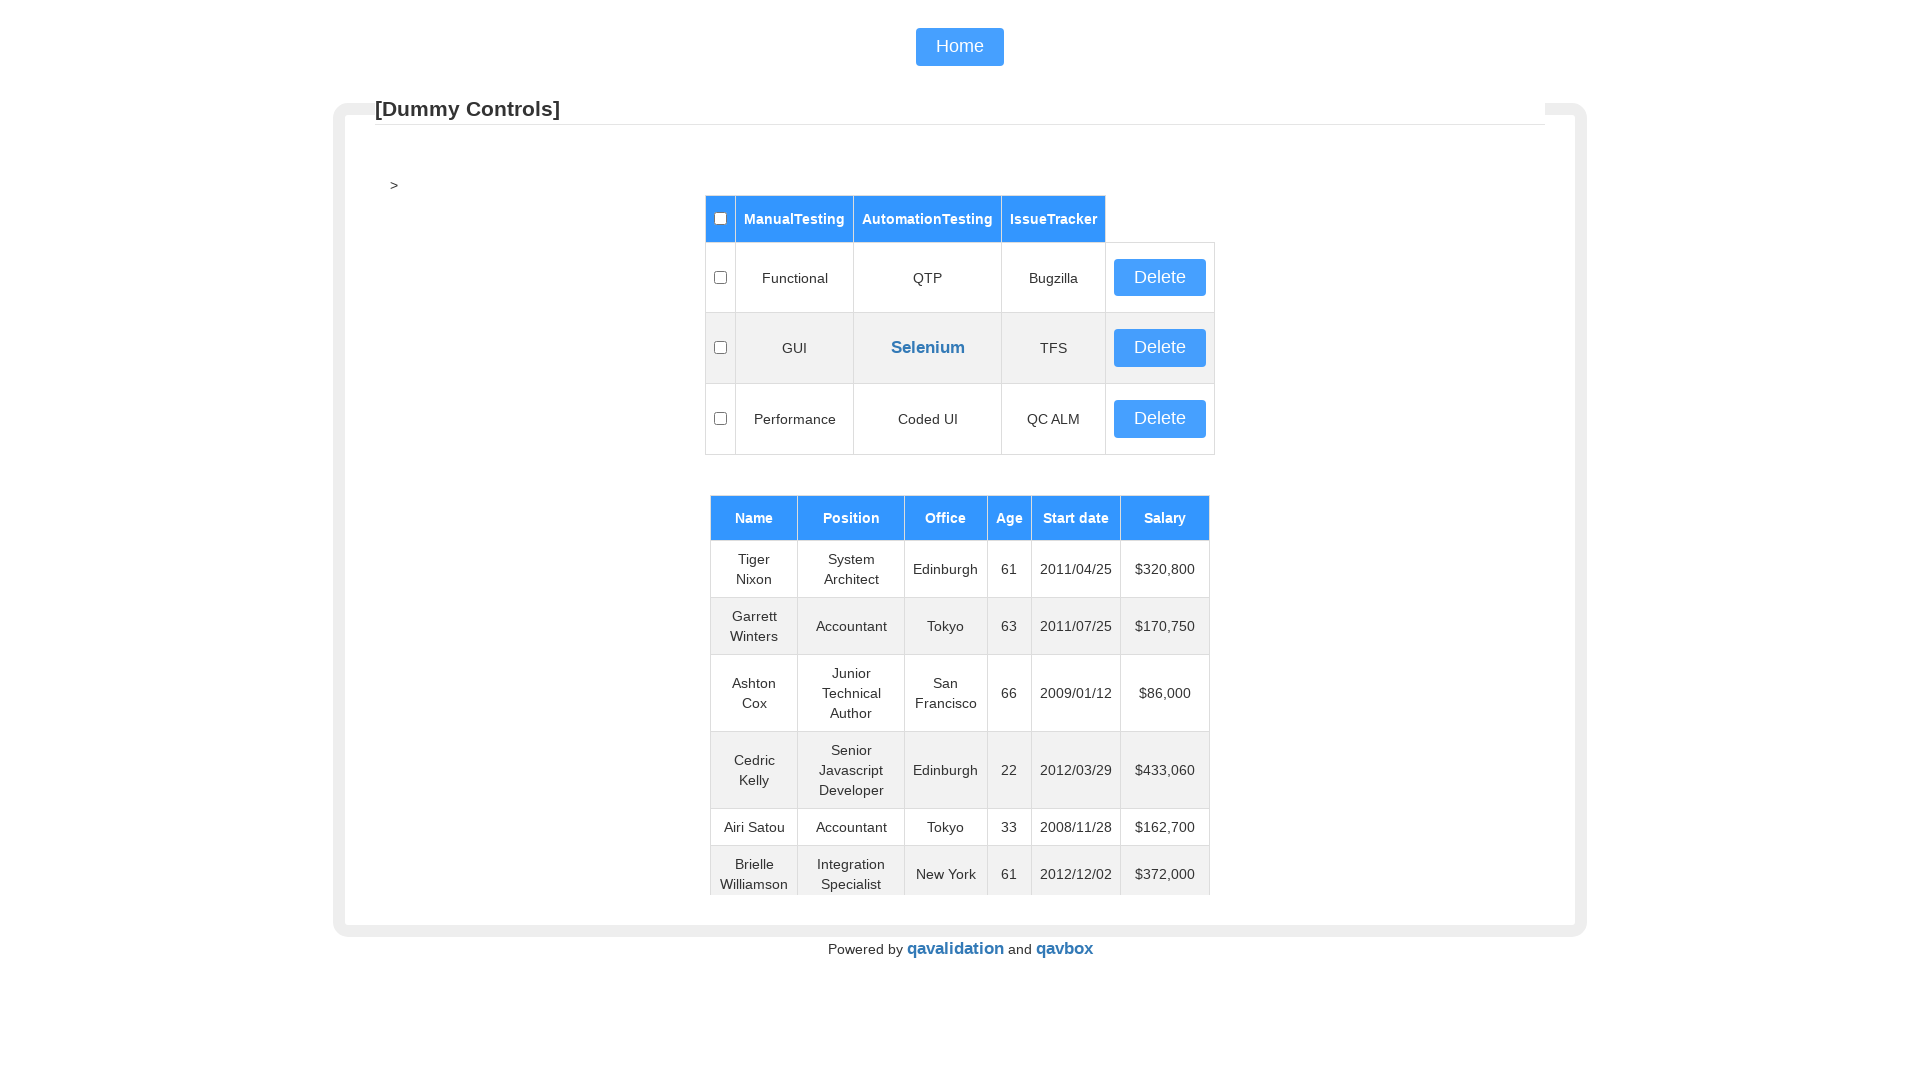

Printed extracted cell text to console
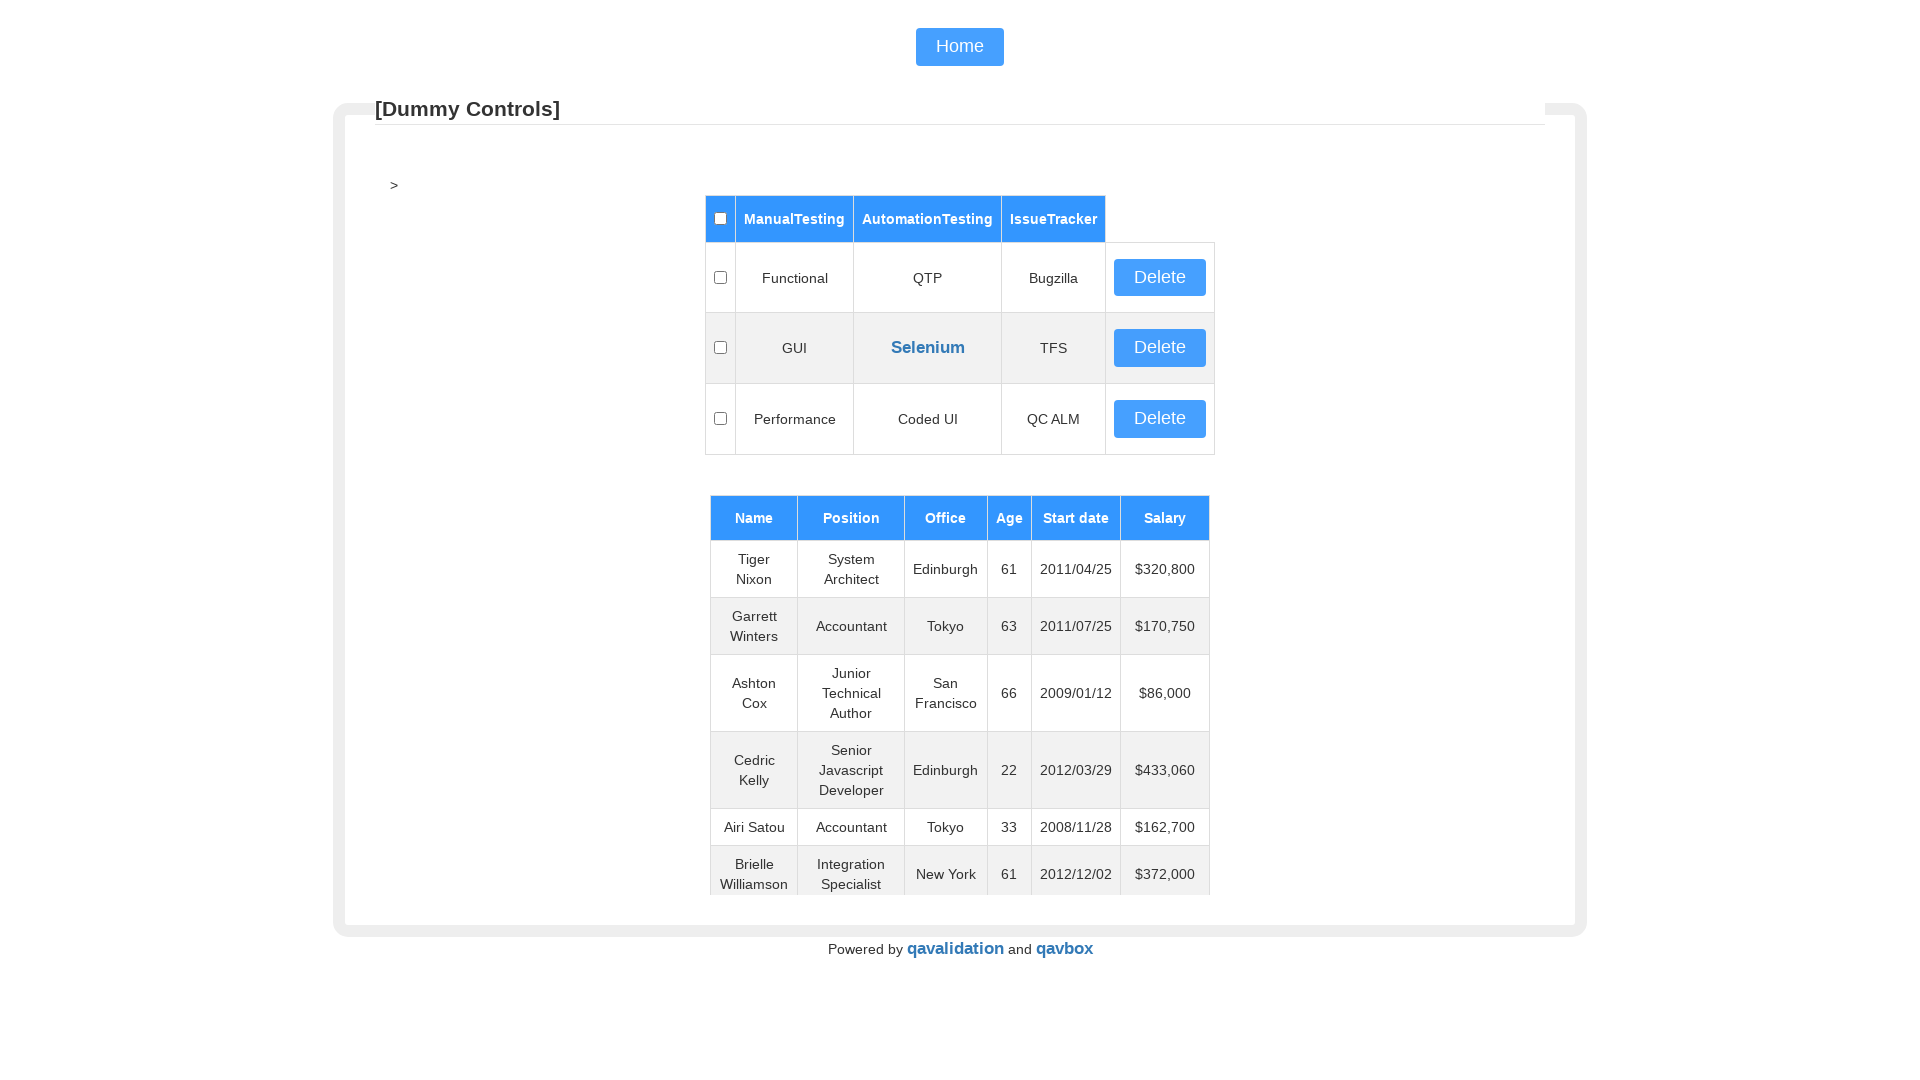

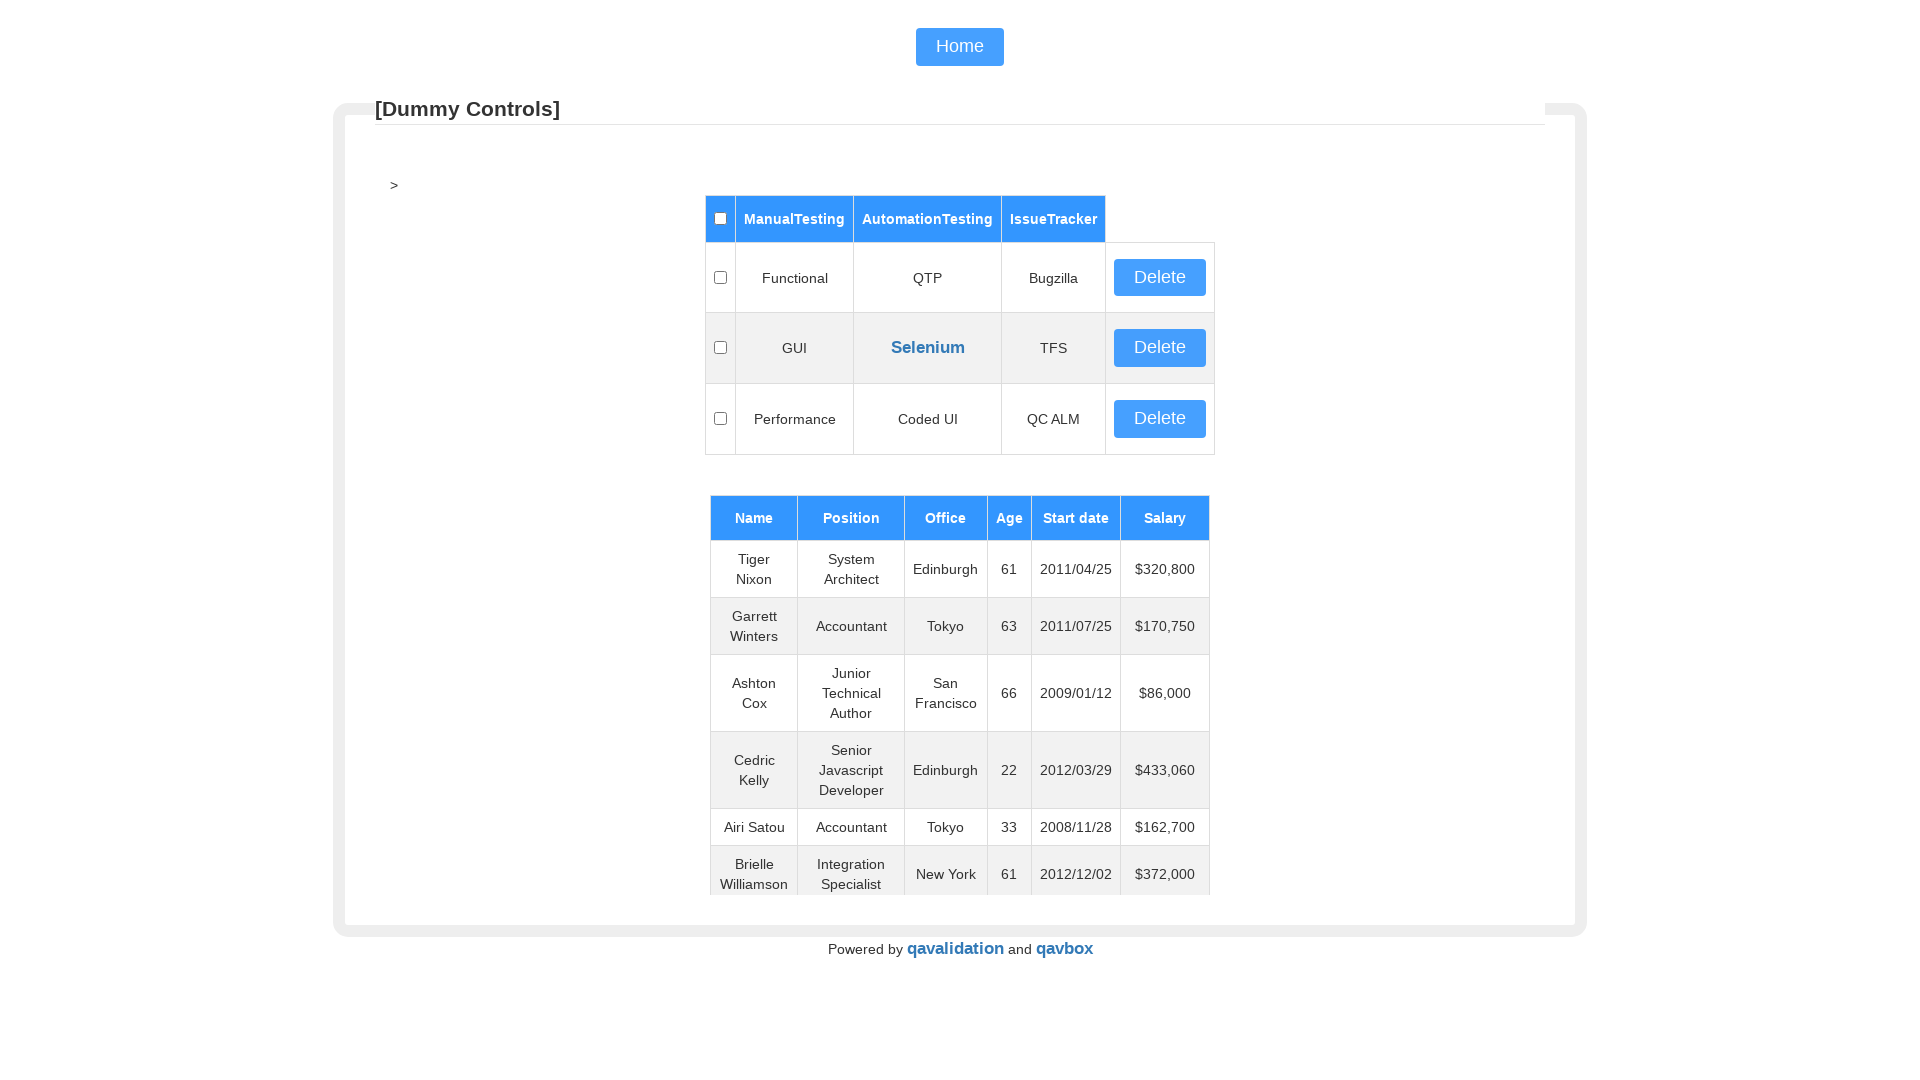